Tests navigation by clicking the "Get started" link and verifying the Installation heading appears

Starting URL: https://playwright.dev

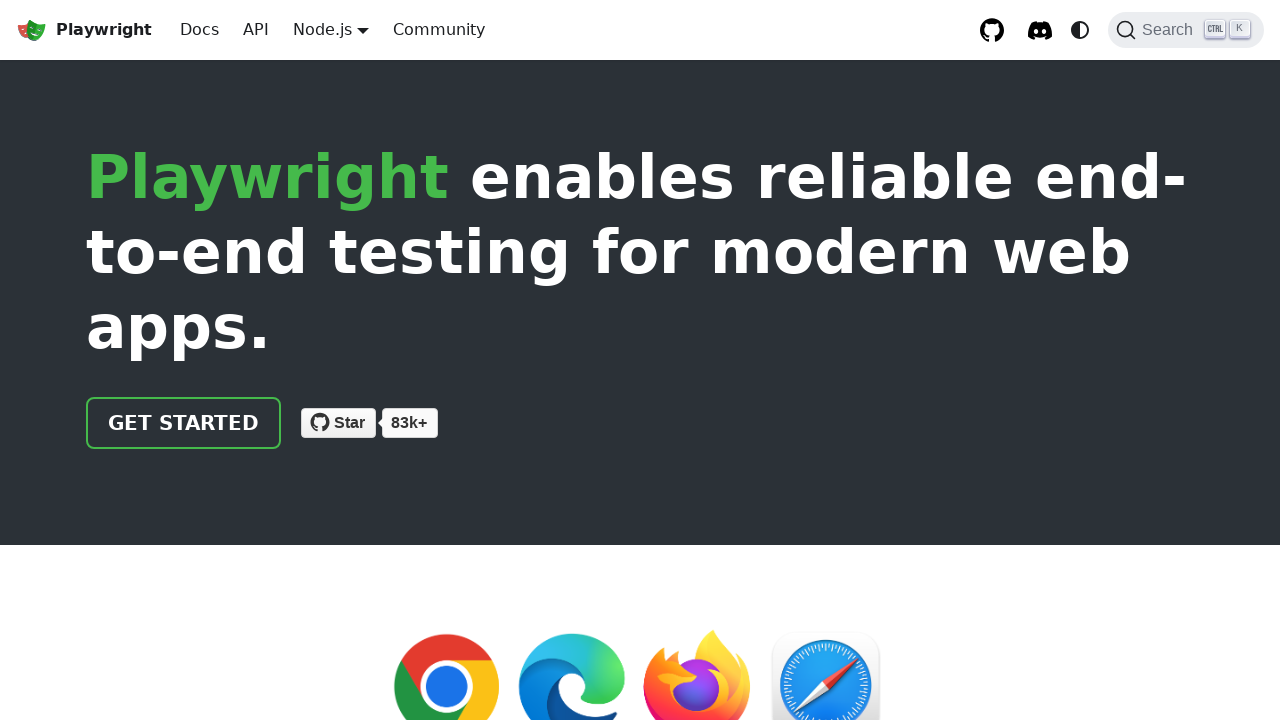

Clicked 'Get started' link at (184, 423) on internal:role=link[name="Get started"i]
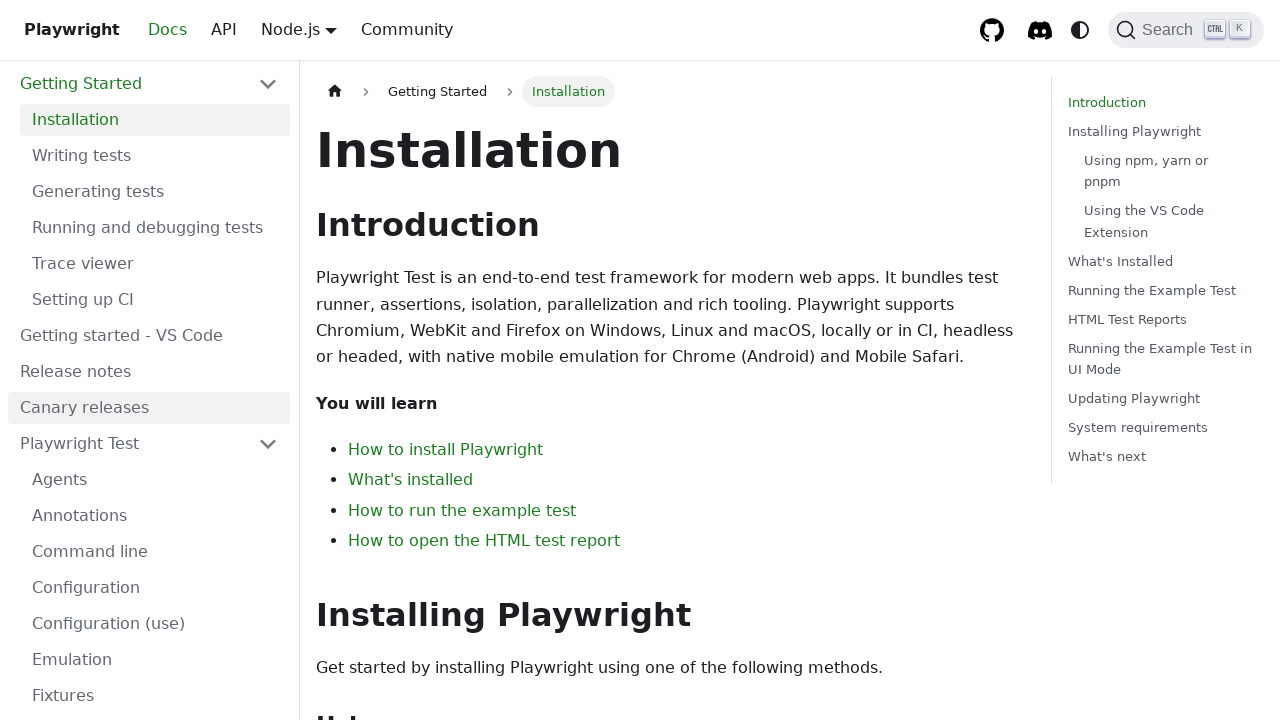

Installation heading appeared and is visible
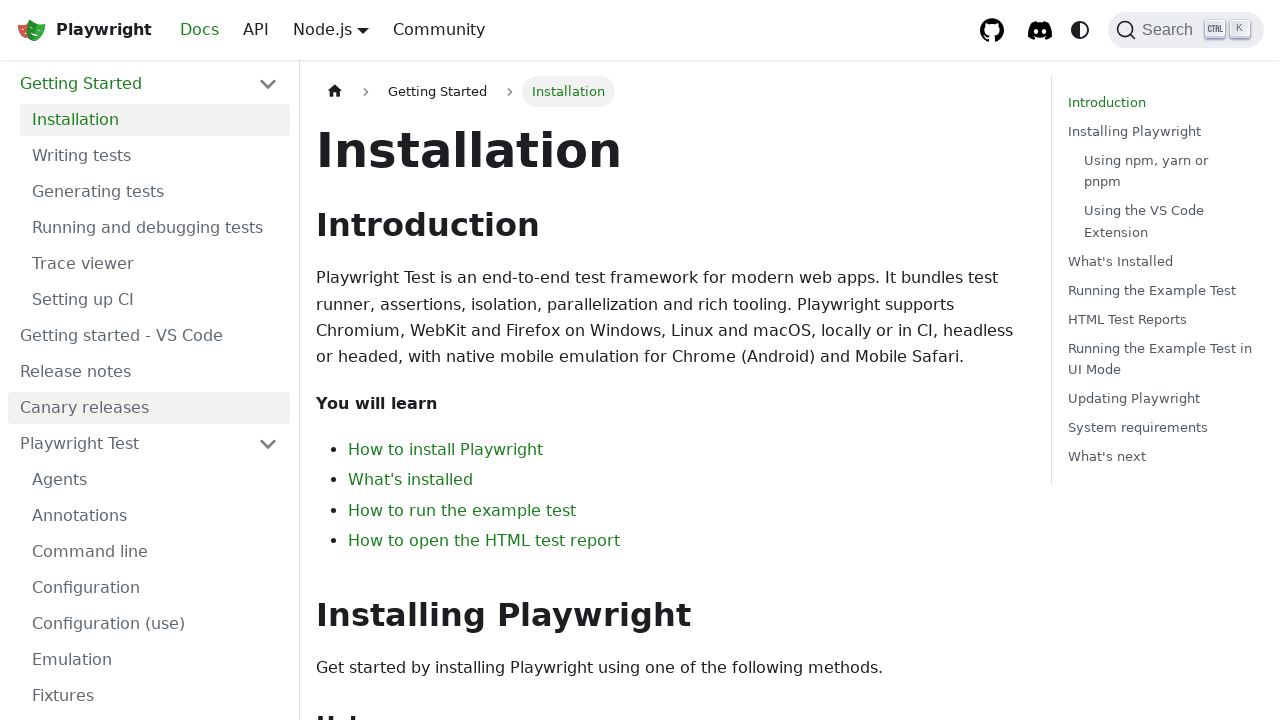

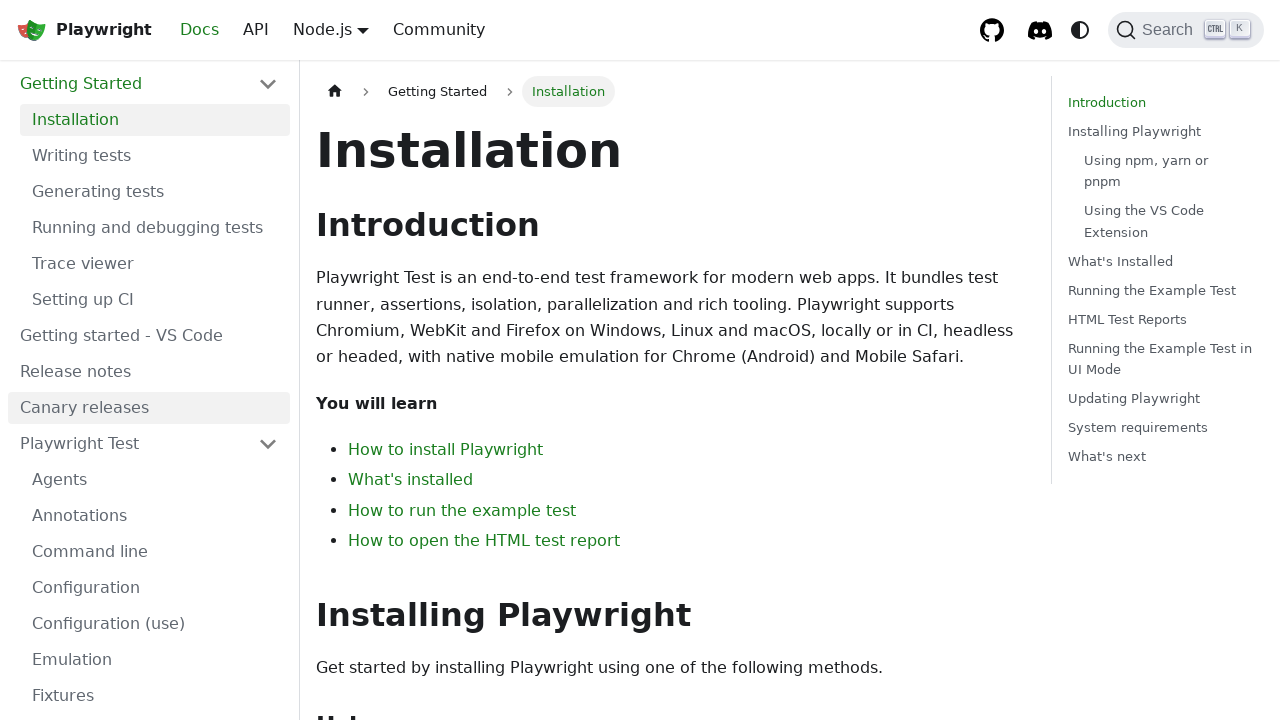